Navigates to the Test Cases page by clicking the Test Cases link and verifies the user is successfully navigated to the test cases page.

Starting URL: http://automationexercise.com

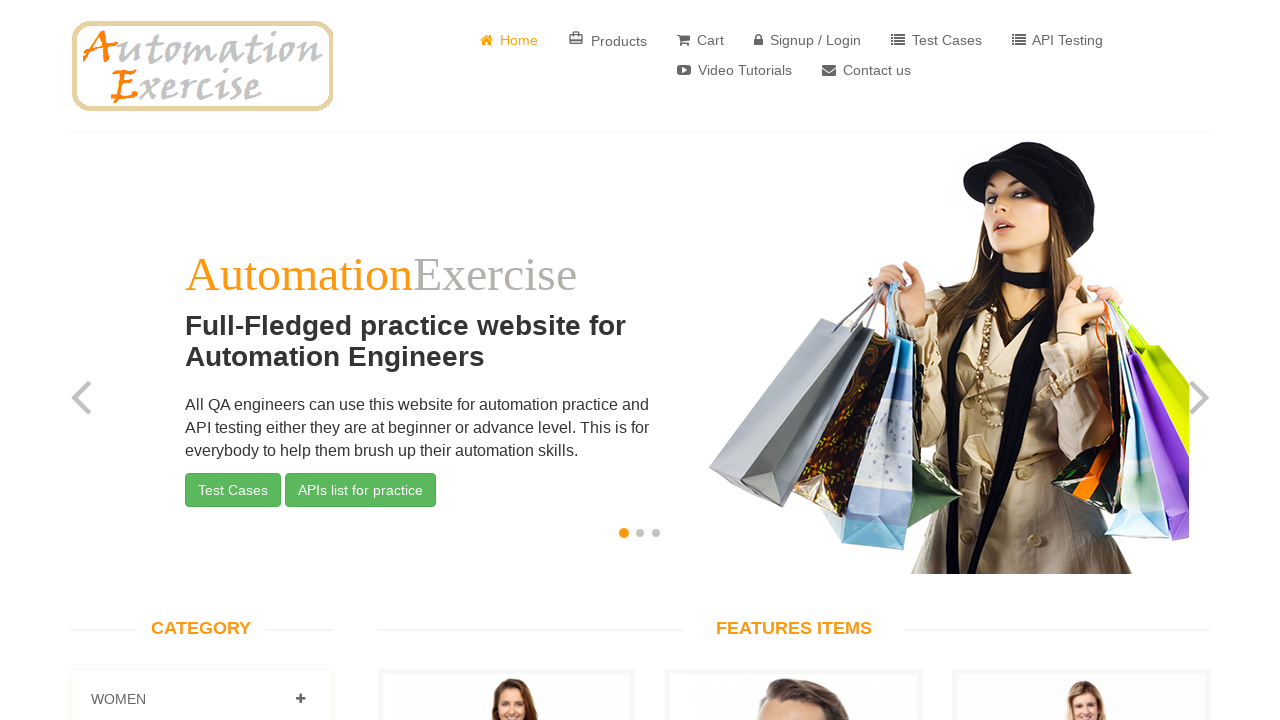

Pressed Escape to close any potential popup
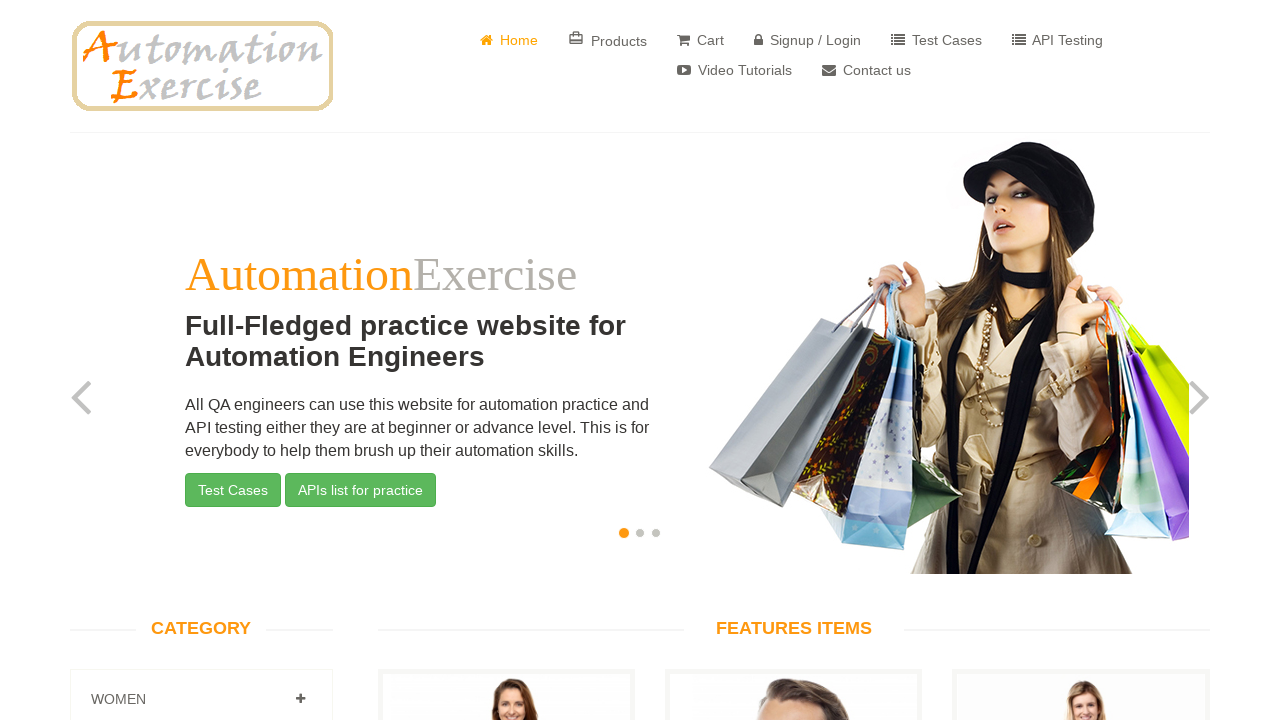

Clicked on 'Test Cases' link at (936, 40) on text=' Test Cases'
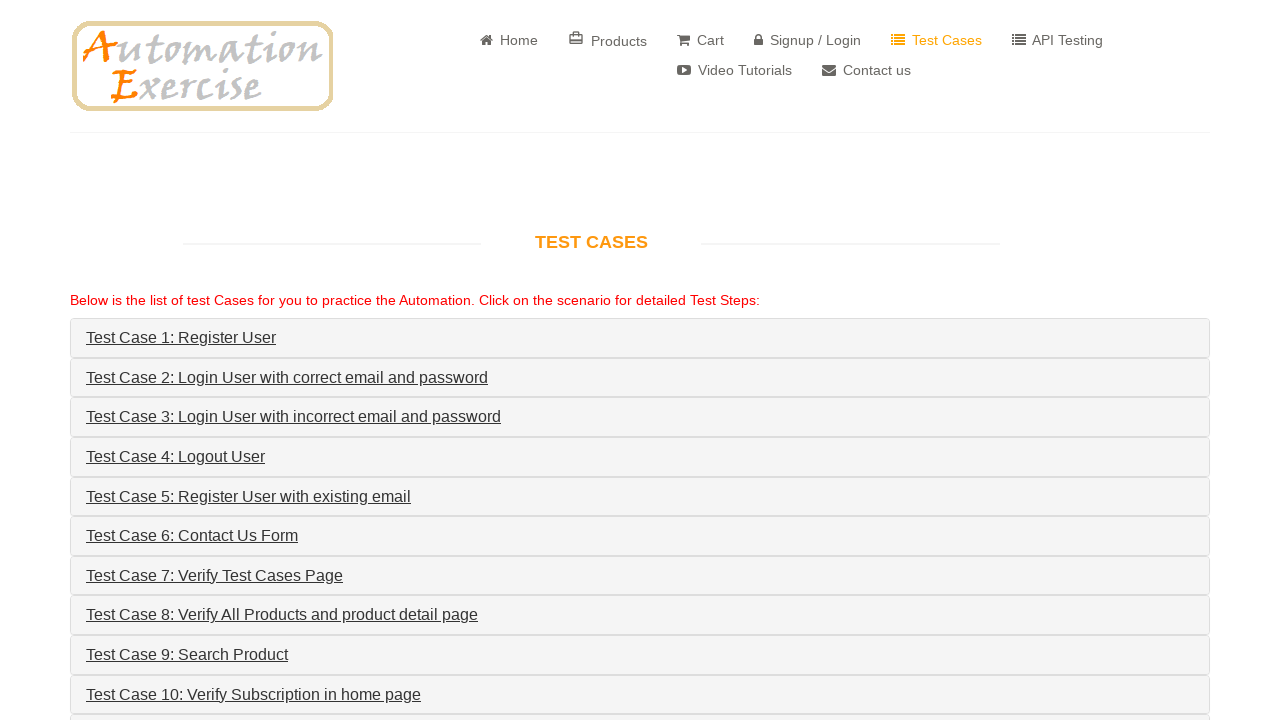

Test cases page header loaded
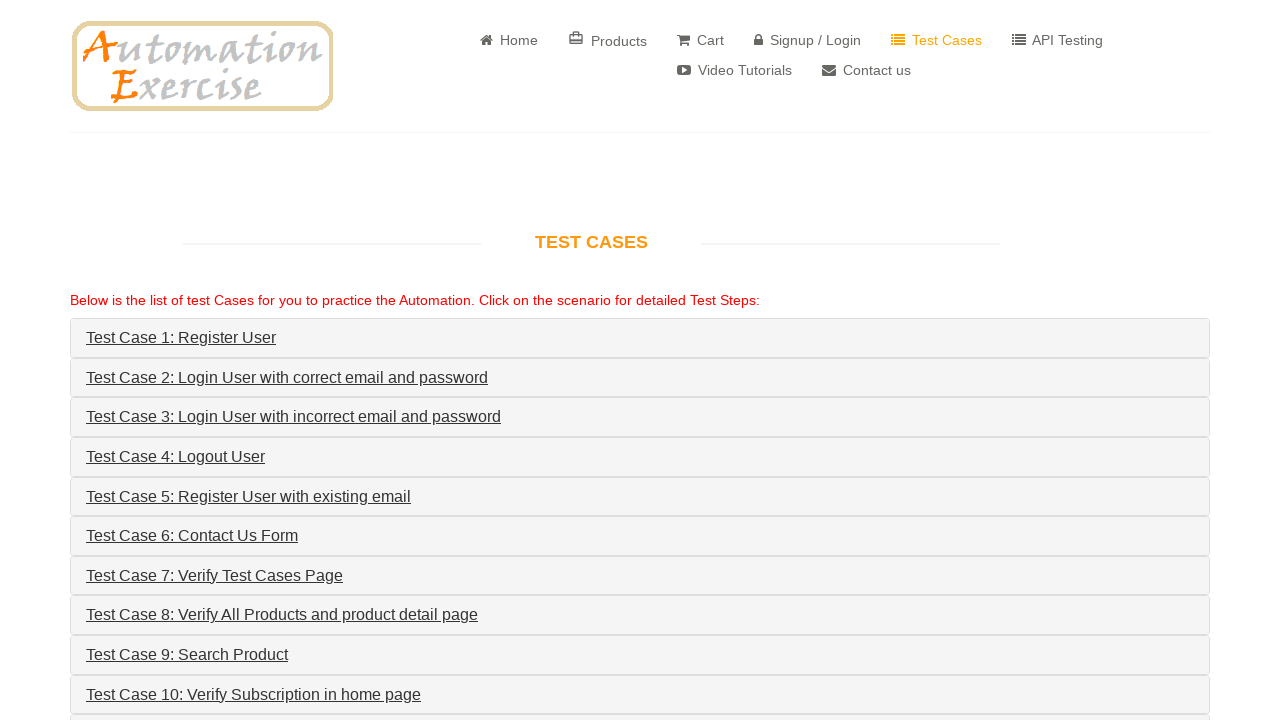

Located test case header element
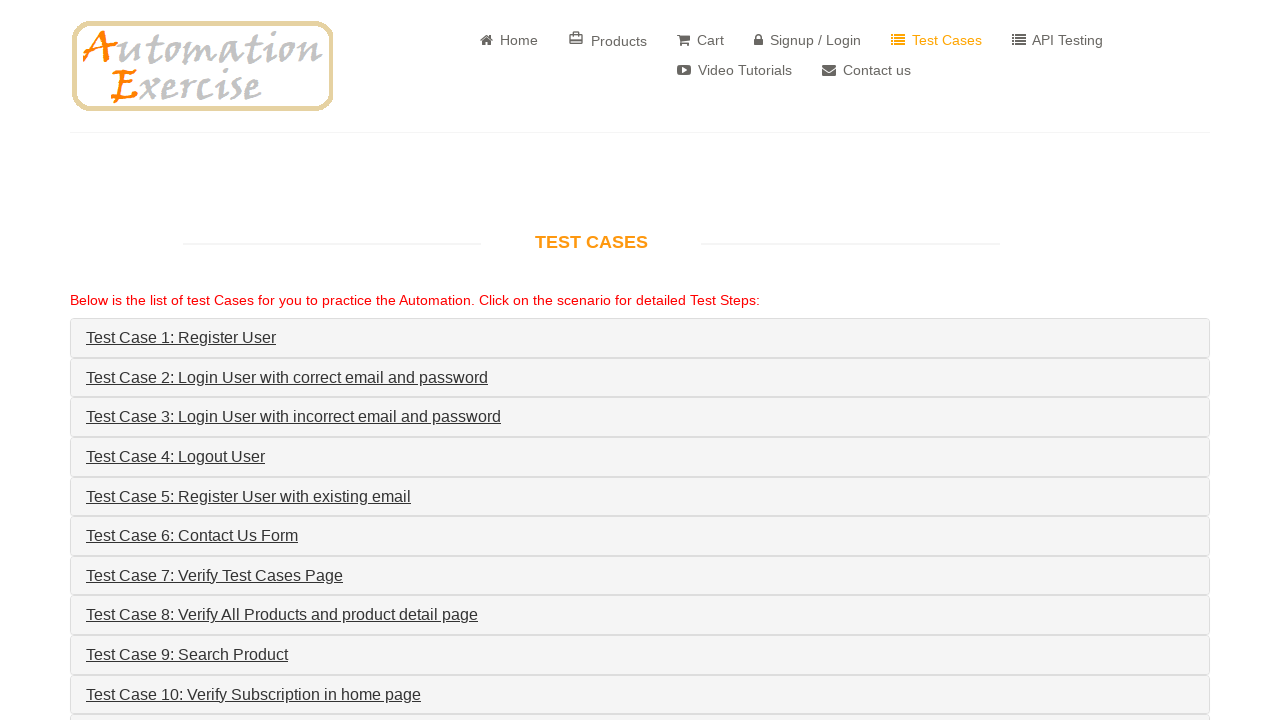

Verified test cases page header is visible - navigation successful
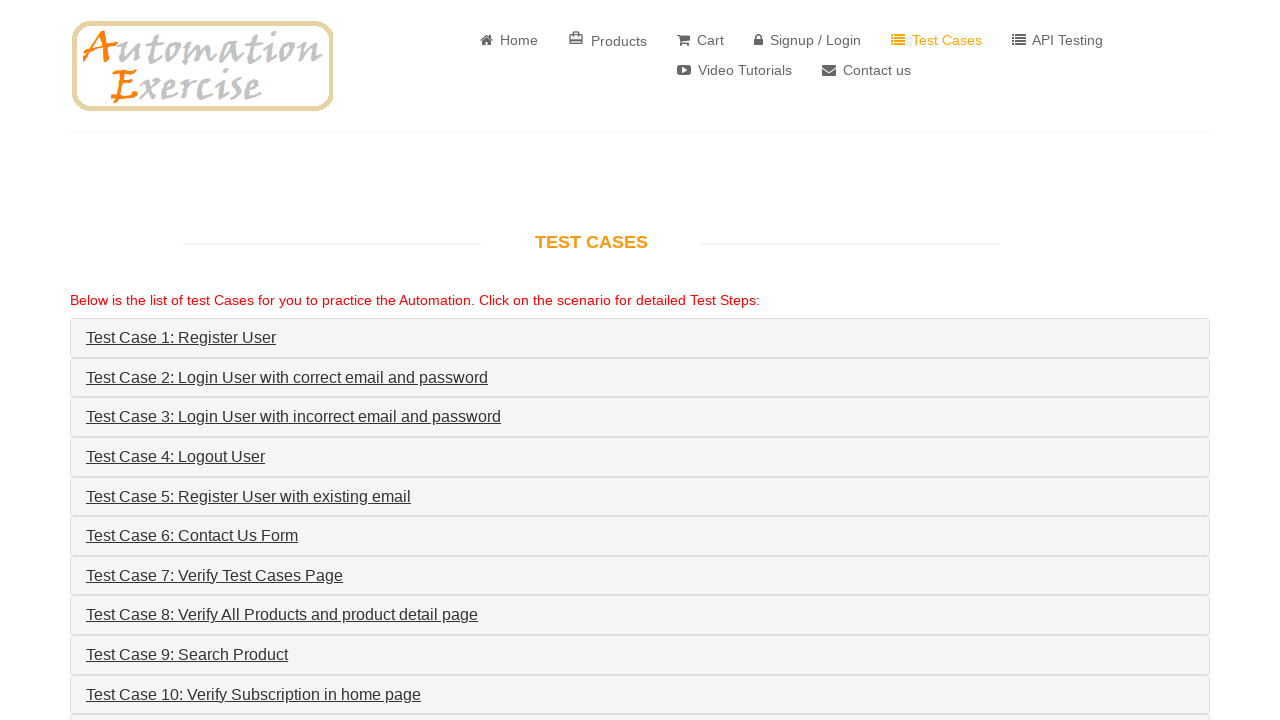

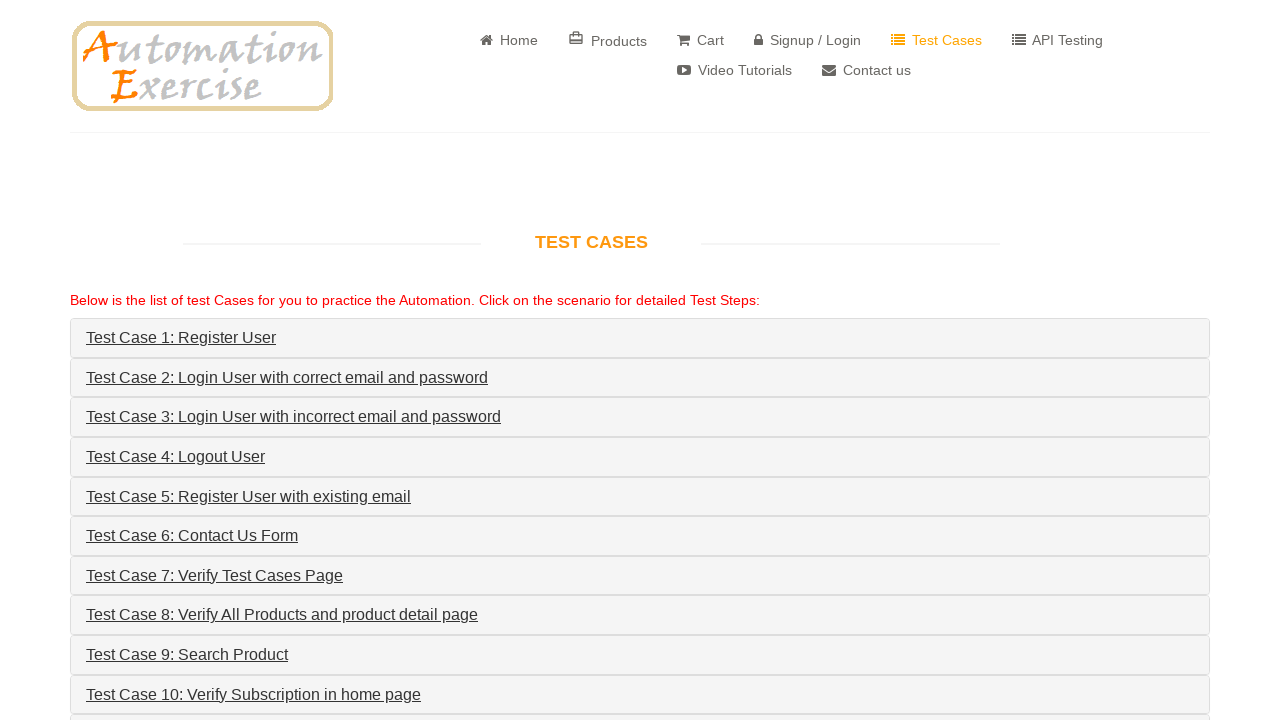